Navigates to Practice page and clicks on Search the Array link

Starting URL: https://dsportalapp.herokuapp.com/array/practice

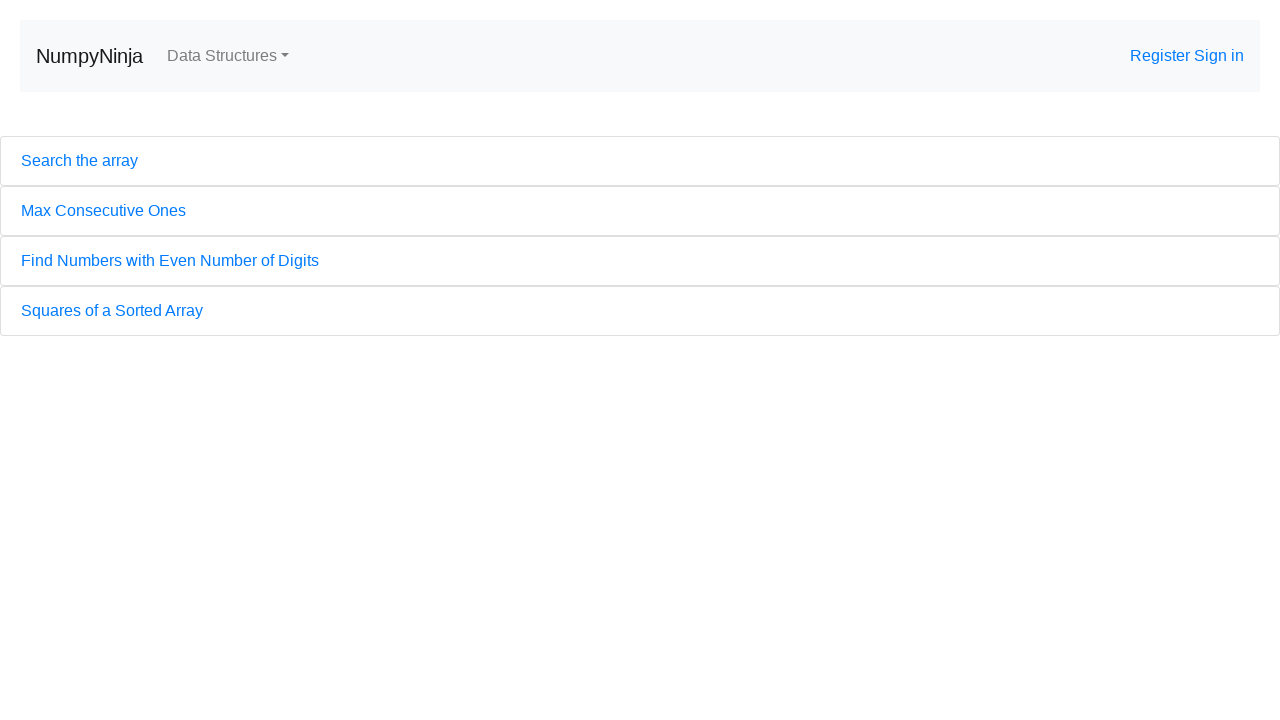

Clicked on Search the Array link at (640, 161) on a:has-text('Search')
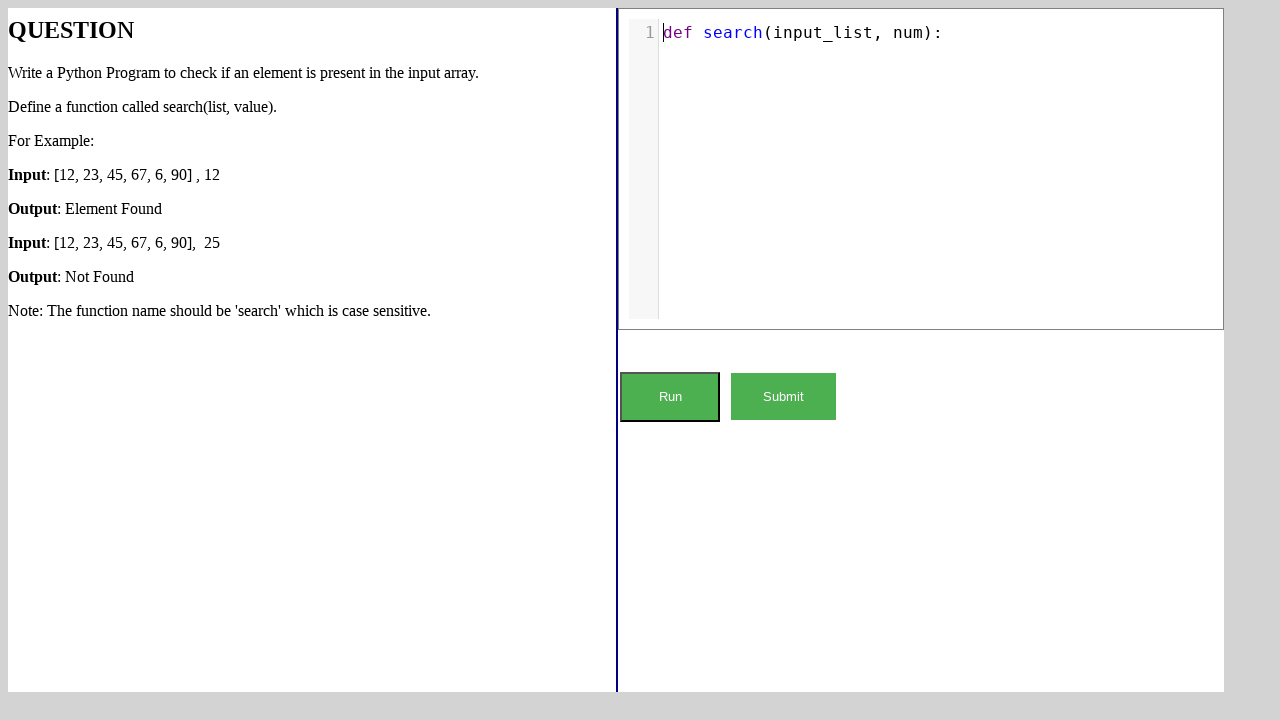

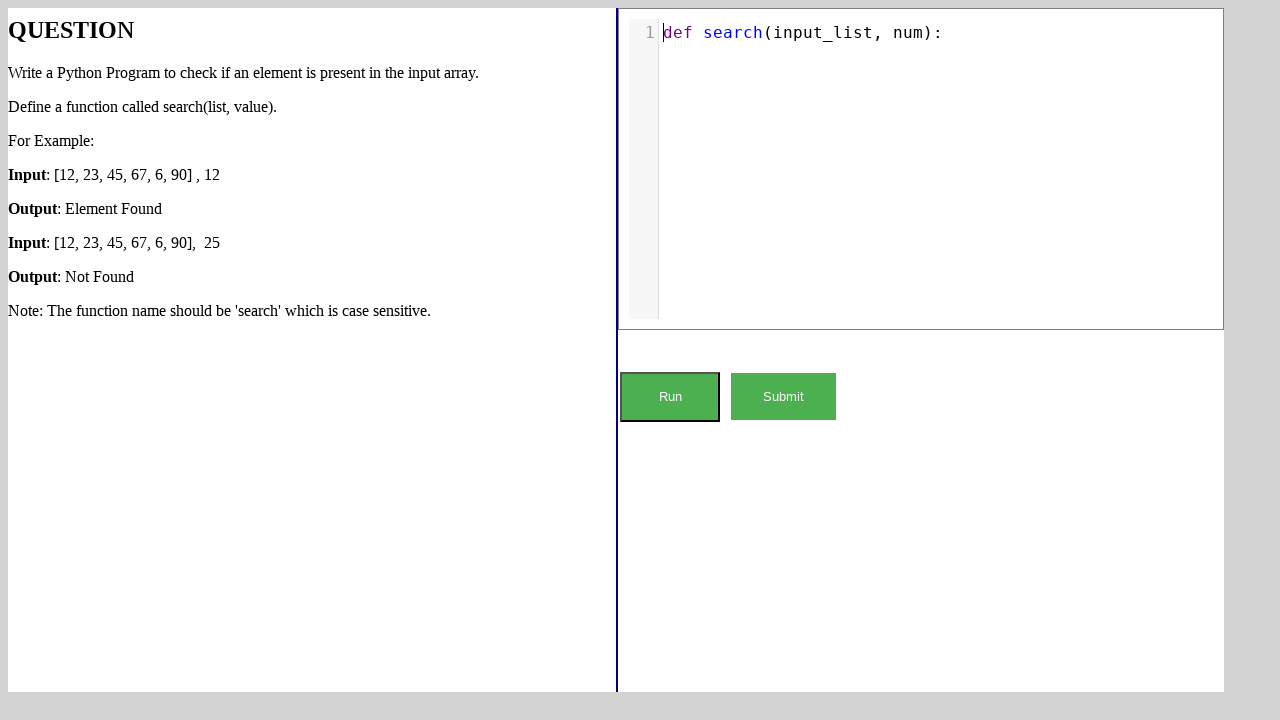